Tests the calculator division functionality by entering two numbers, selecting divide operation, and verifying the quotient result

Starting URL: https://testpages.eviltester.com/styled/calculator

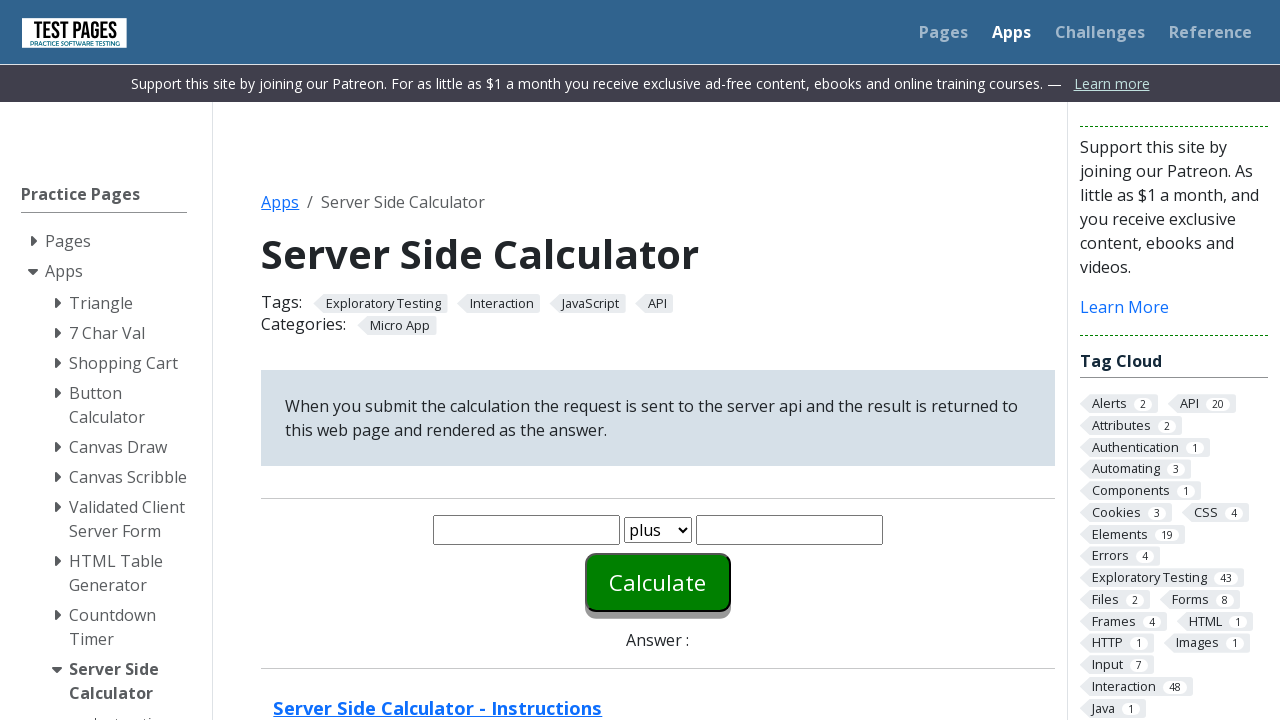

Filled first number input with '6' on #number1
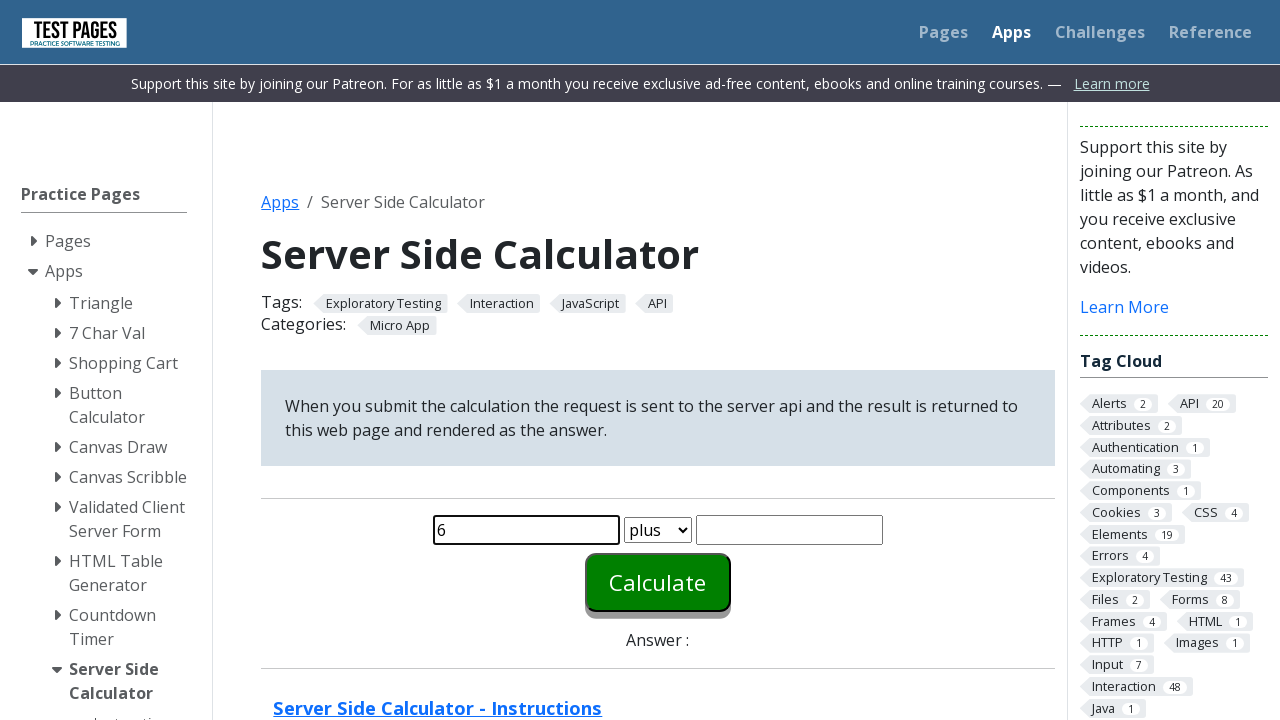

Filled second number input with '2' on #number2
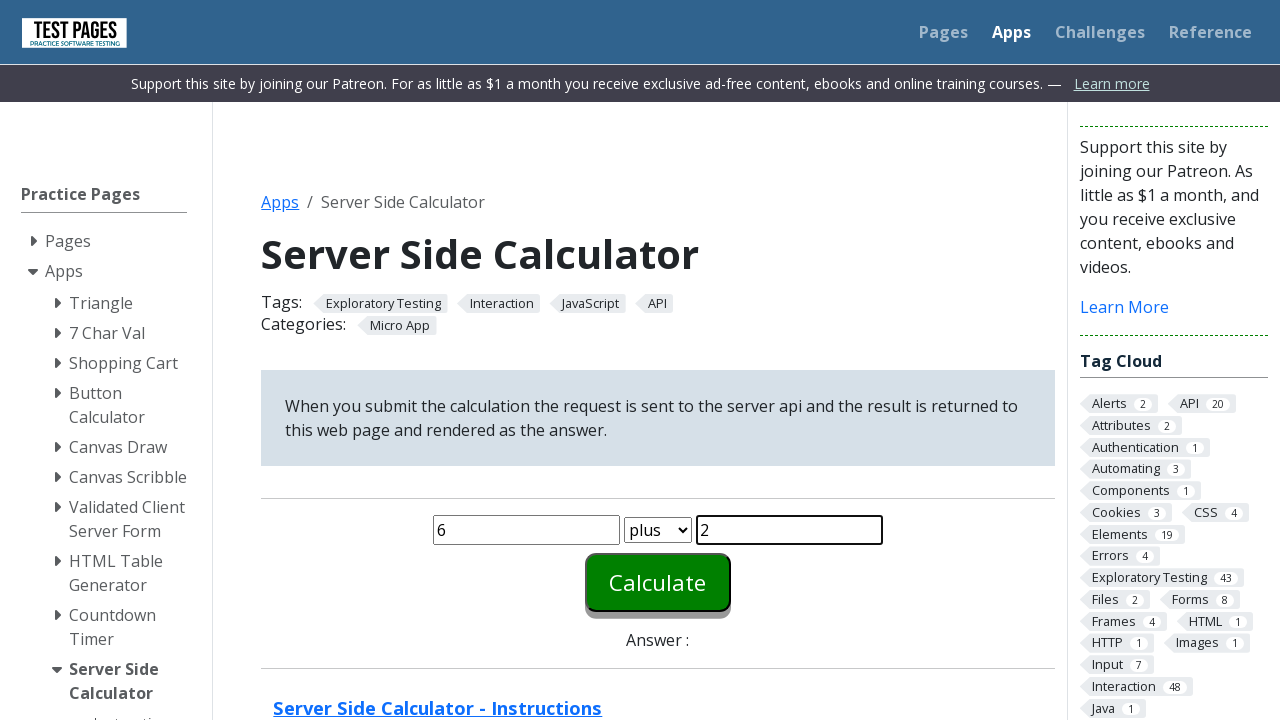

Selected 'divide' operation from function dropdown on #function
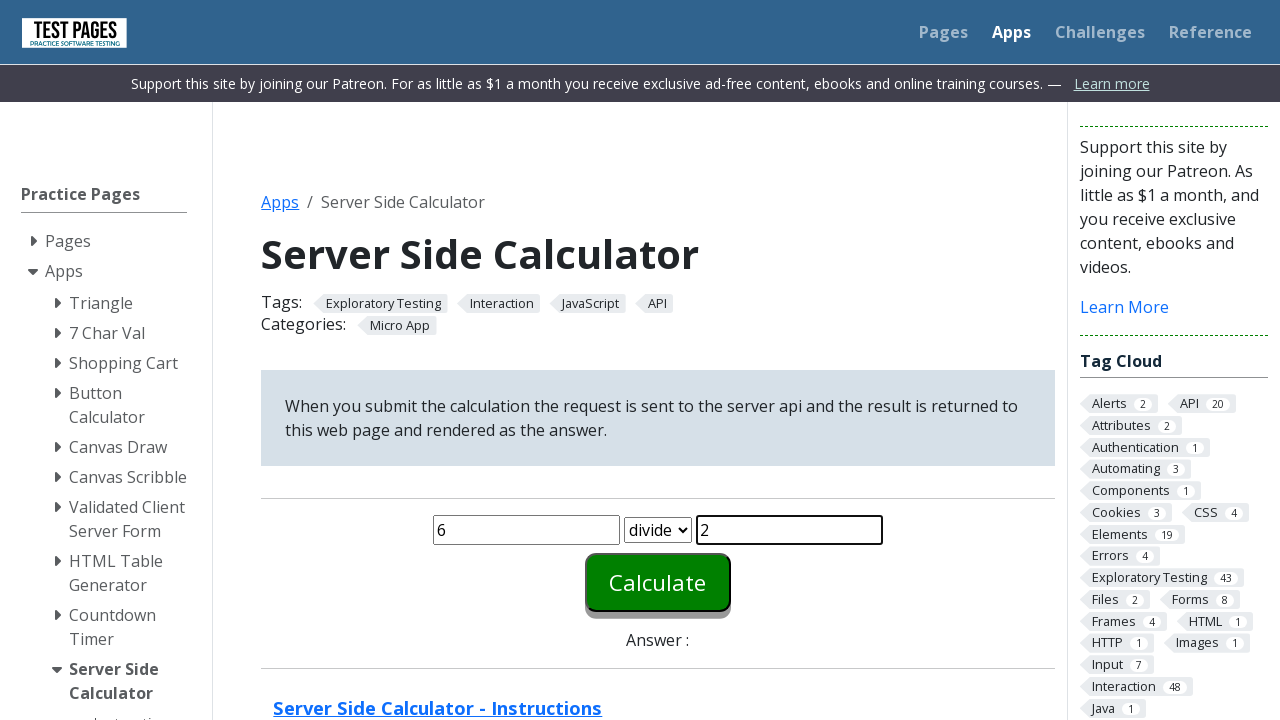

Clicked Calculate button to perform division at (658, 582) on #calculate
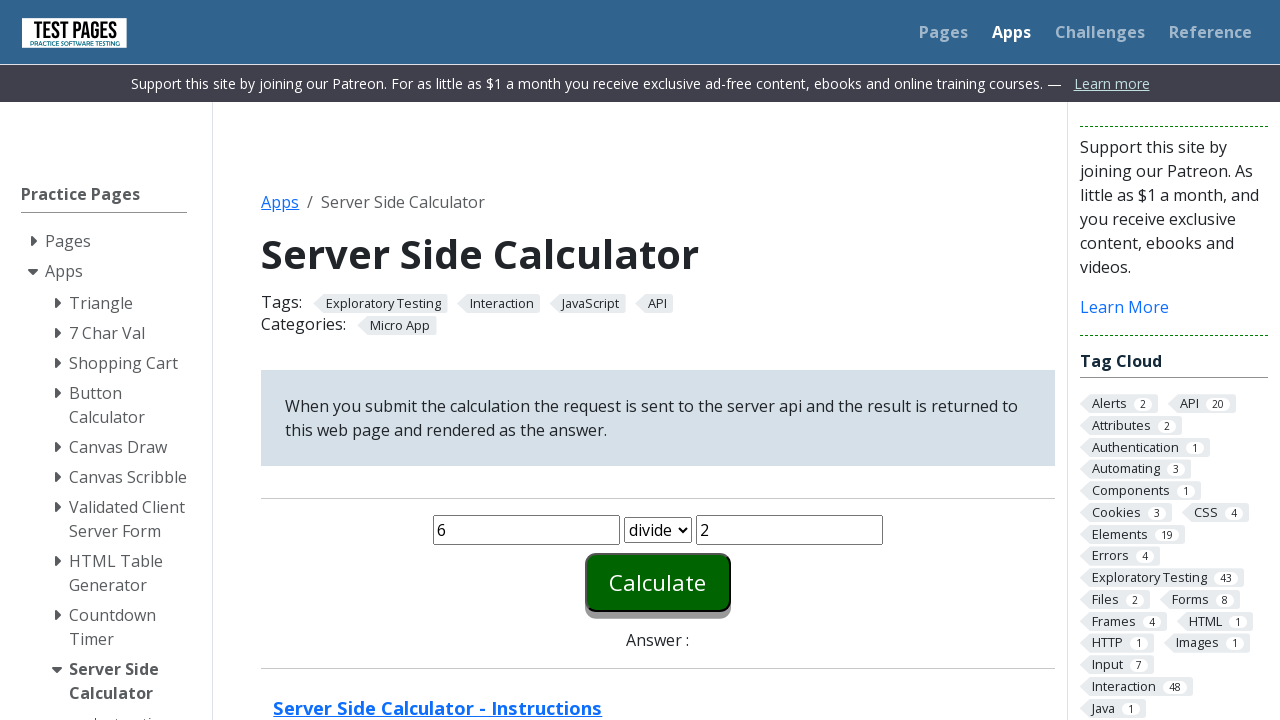

Answer element appeared with division result
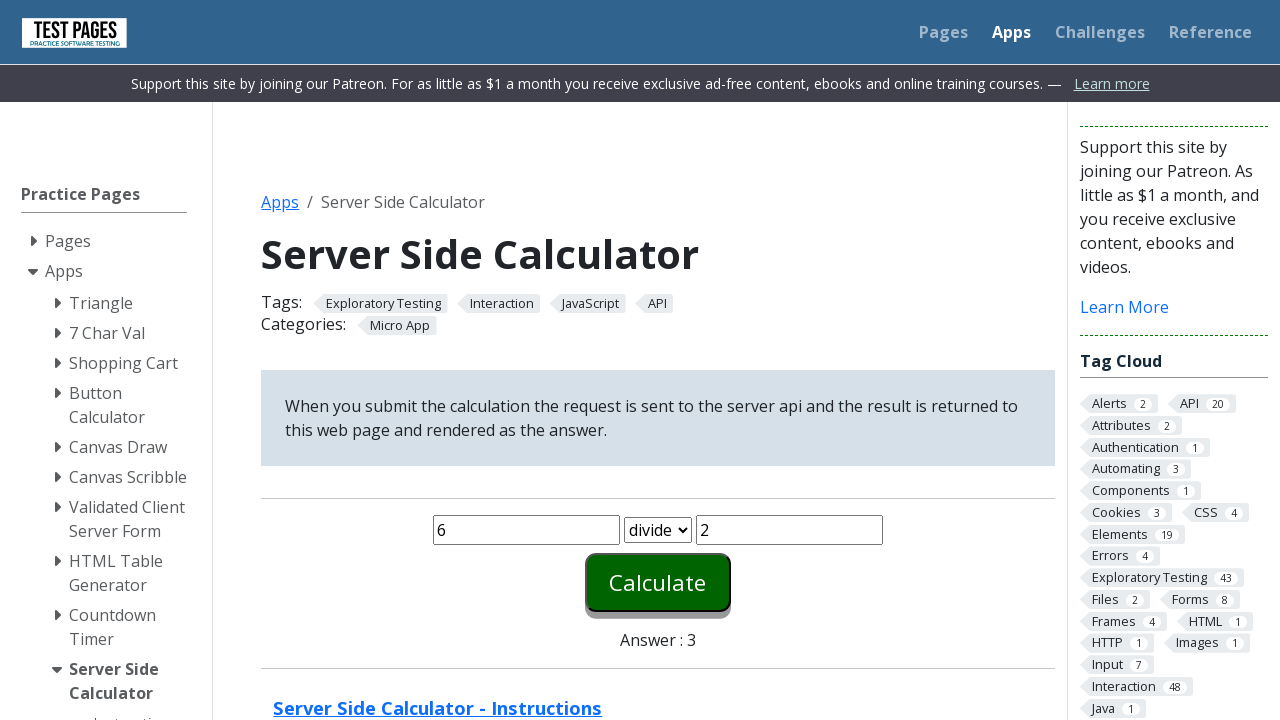

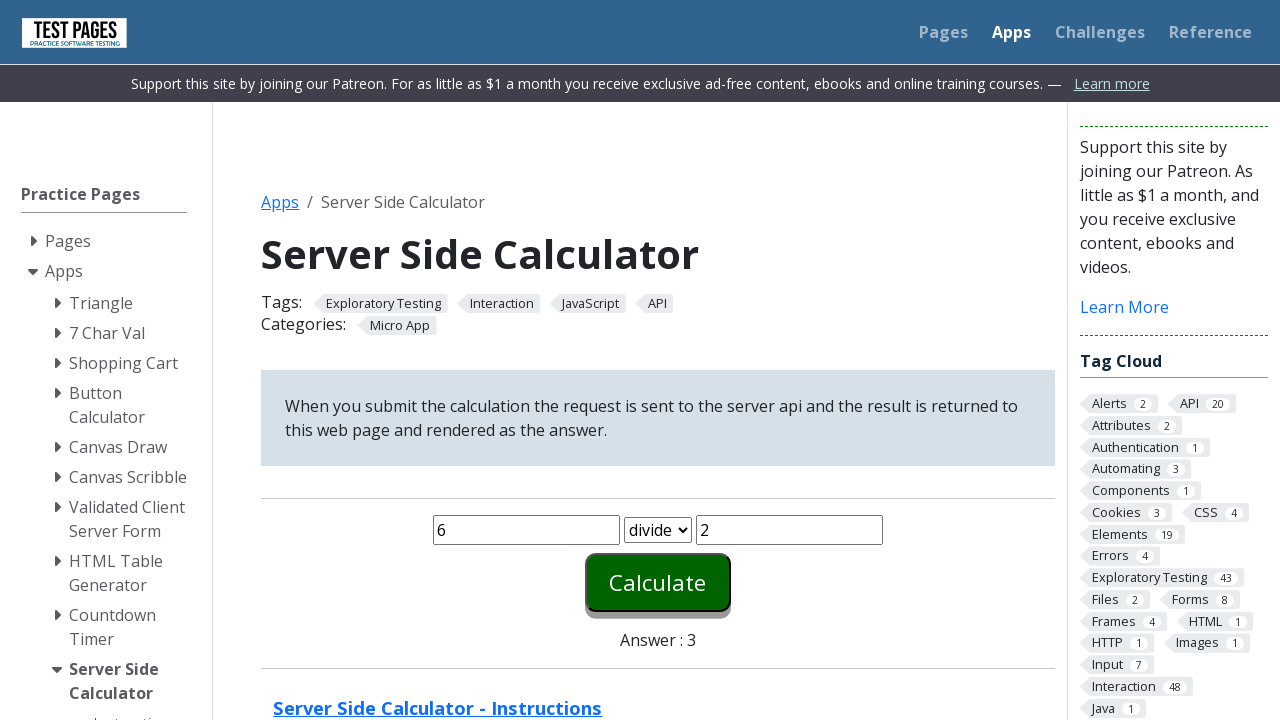